Tests JavaScript alert box handling by clicking a button that triggers an alert and then accepting the alert dialog

Starting URL: https://echoecho.com/javascript4.htm

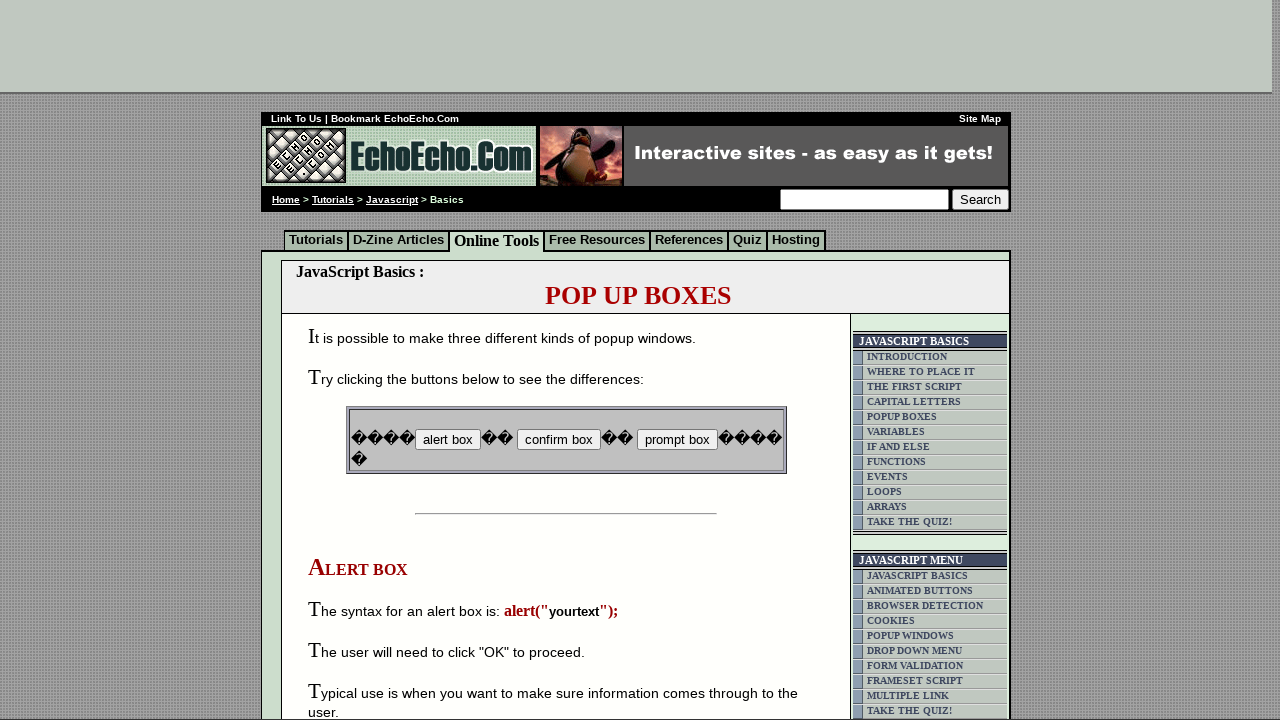

Set up dialog handler to accept alert boxes
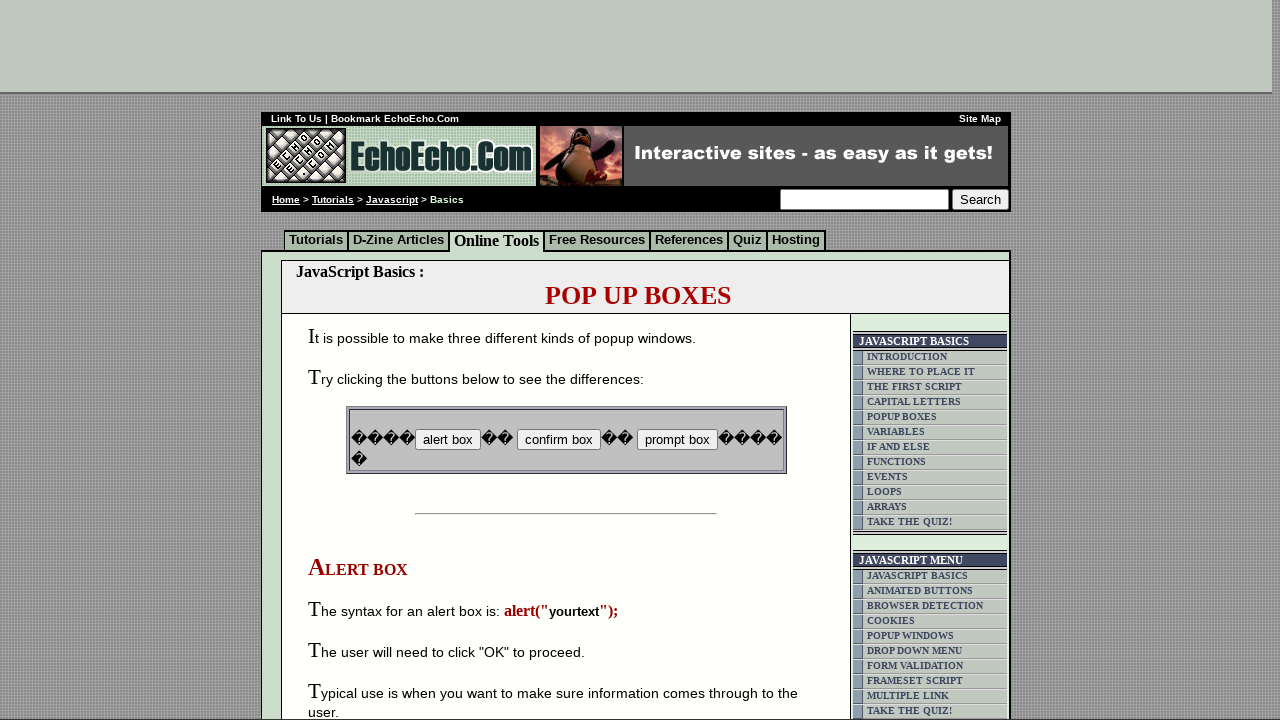

Clicked button to trigger JavaScript alert at (448, 440) on input[name='B1']
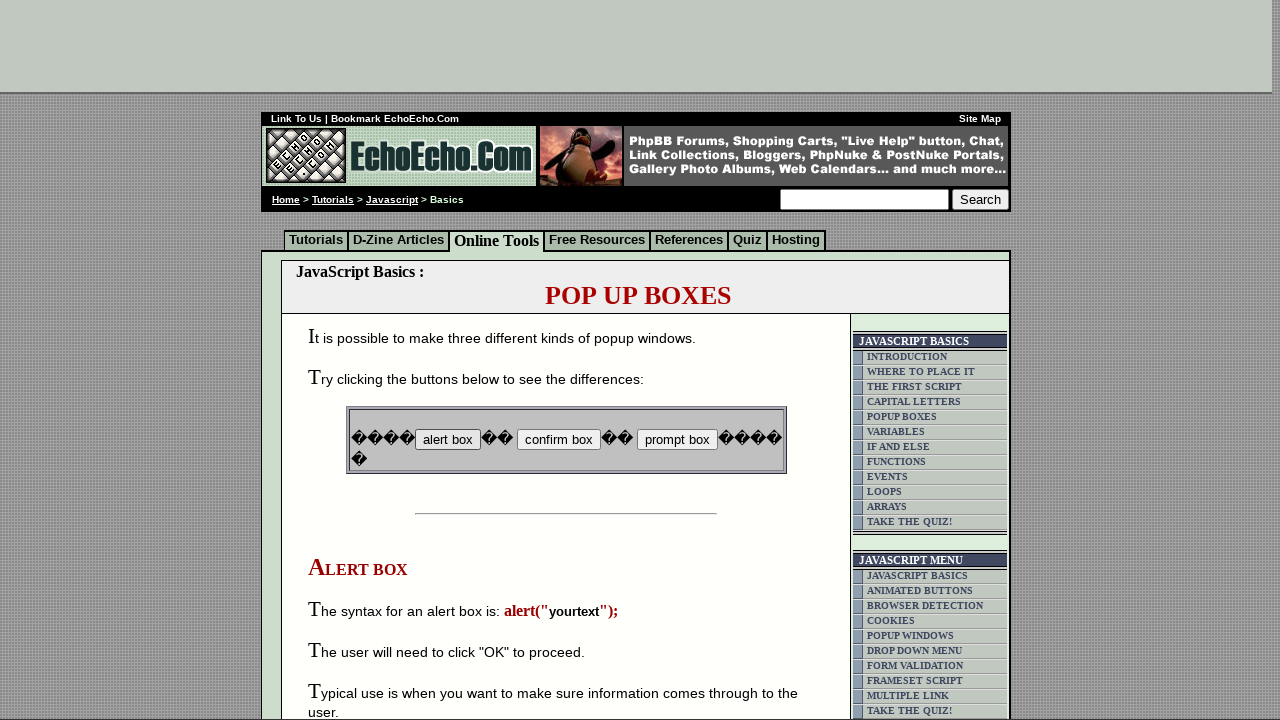

Waited for alert to be handled
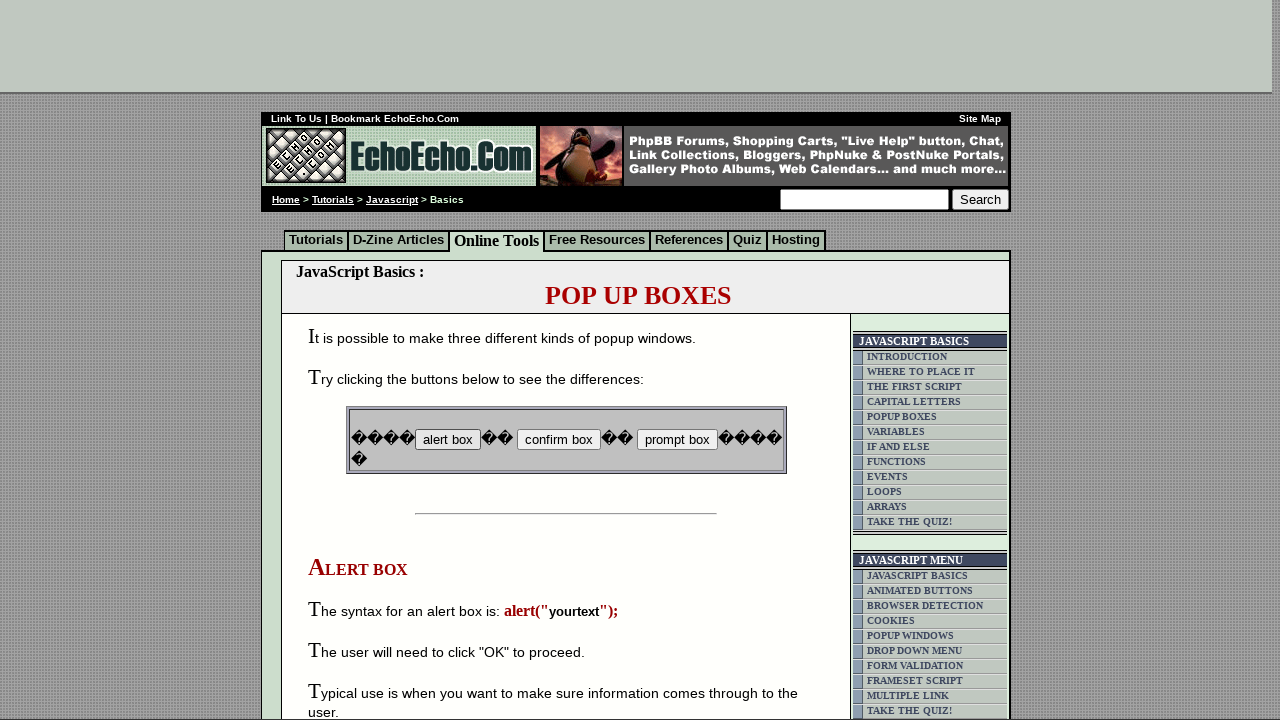

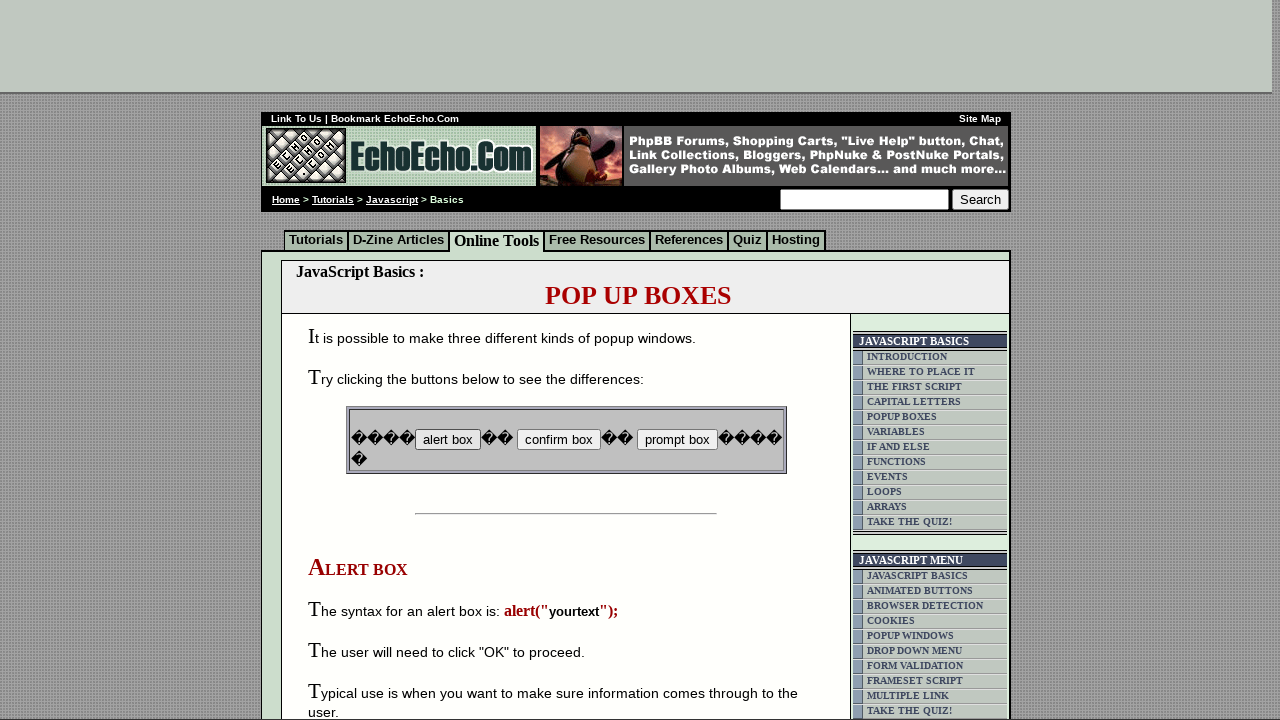